Tests a registration form by navigating to a registration page, filling in username and email fields, submitting the form, and verifying the user appears in a table.

Starting URL: https://material.playwrightvn.com/

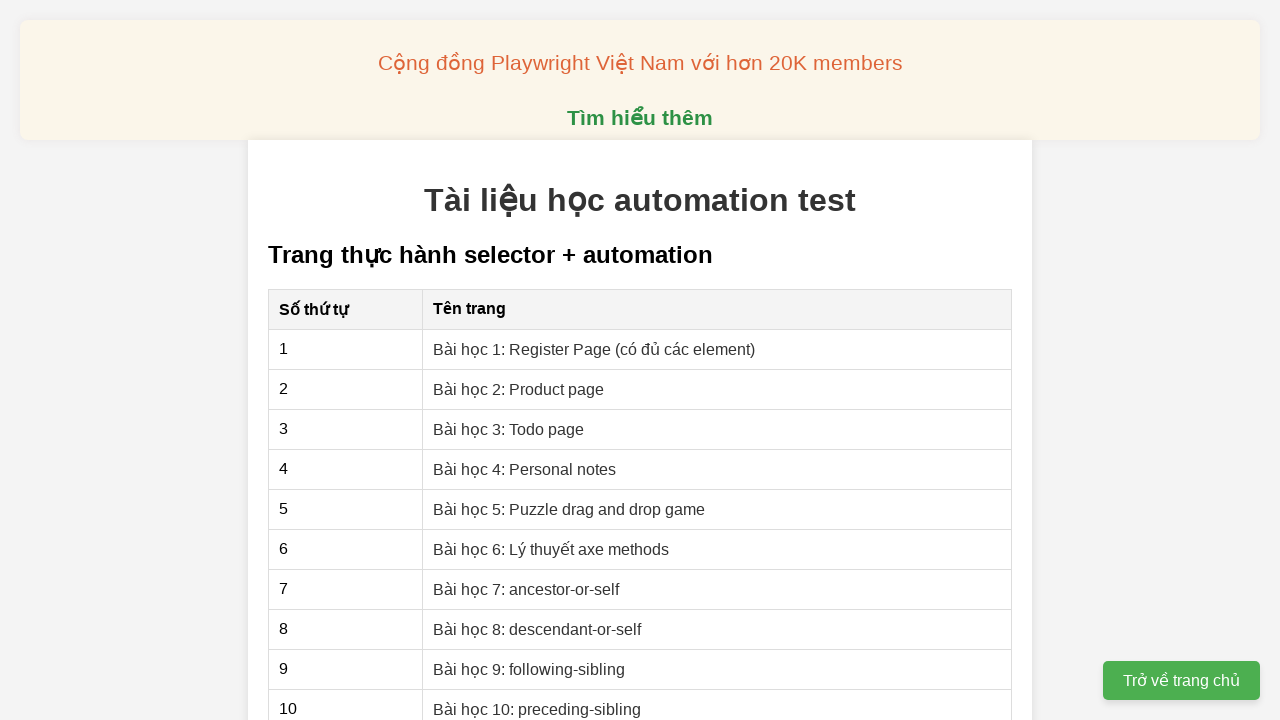

Clicked on the registration page link at (594, 349) on xpath=//a[contains(text(), 'Bài học 1: Register Page (có đủ các element)')]
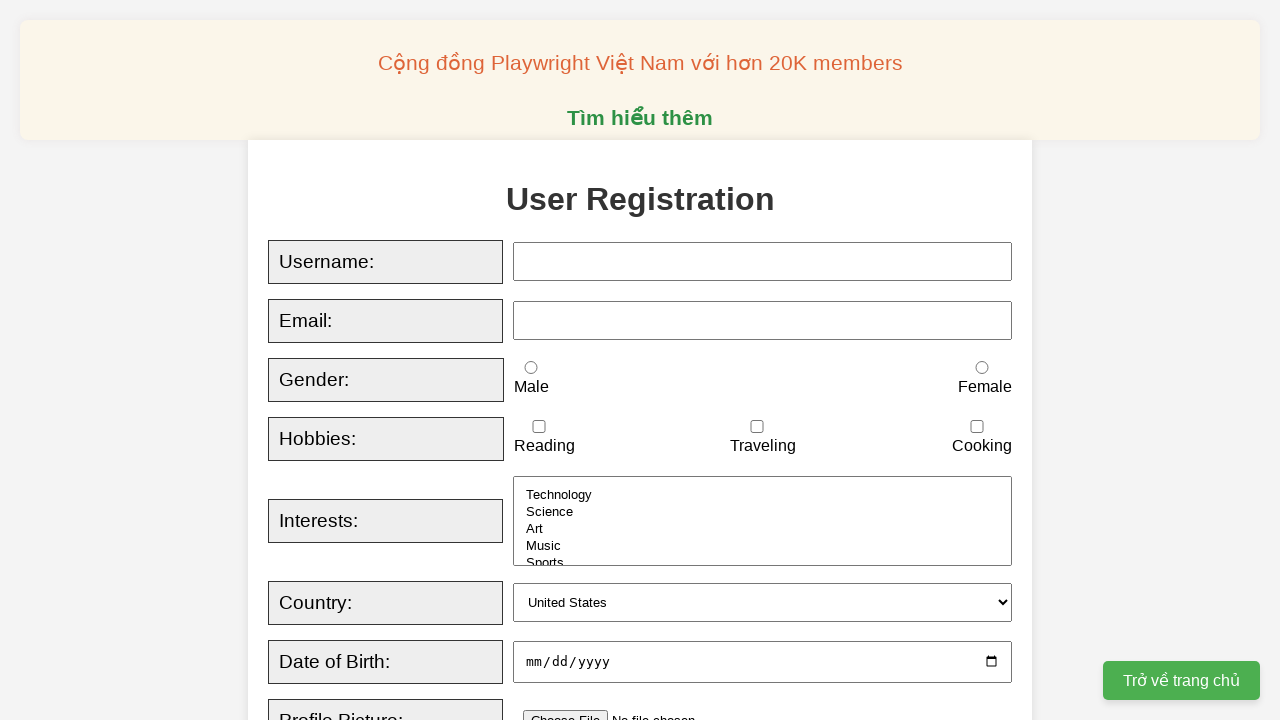

Filled in username field with 'testing123' on #username
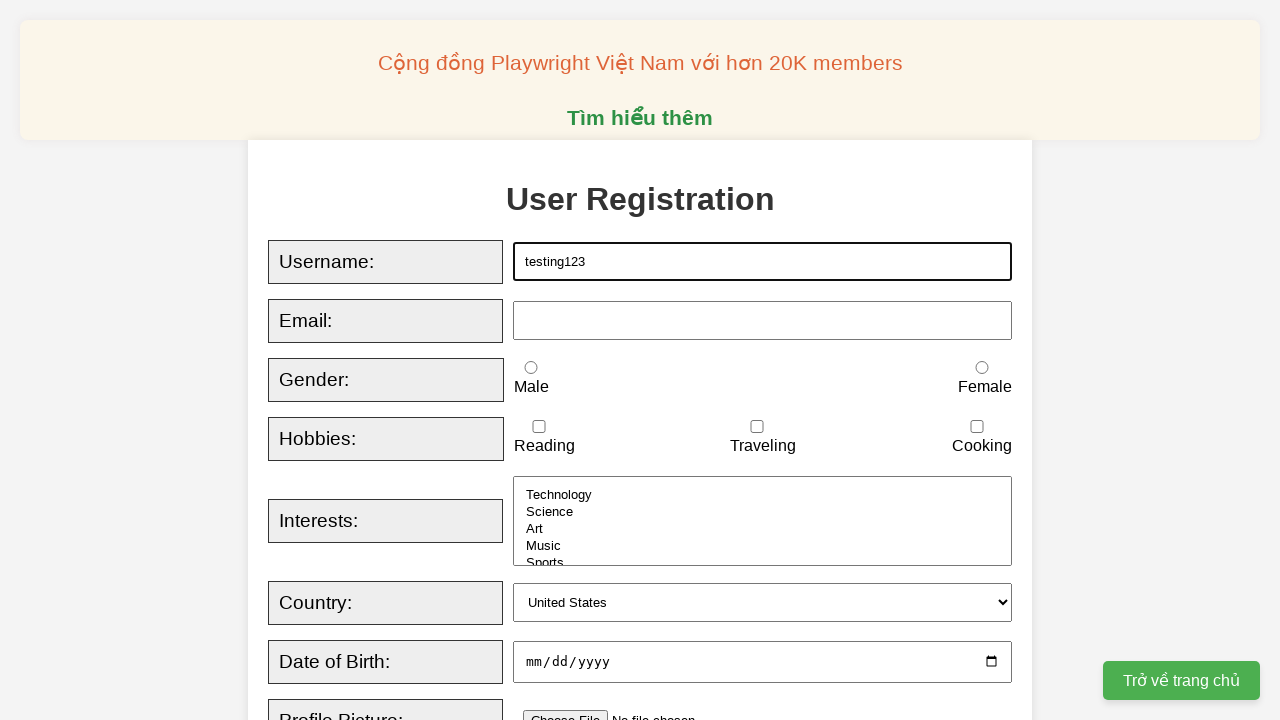

Filled in email field with 'testing123@gmail.com' on #email
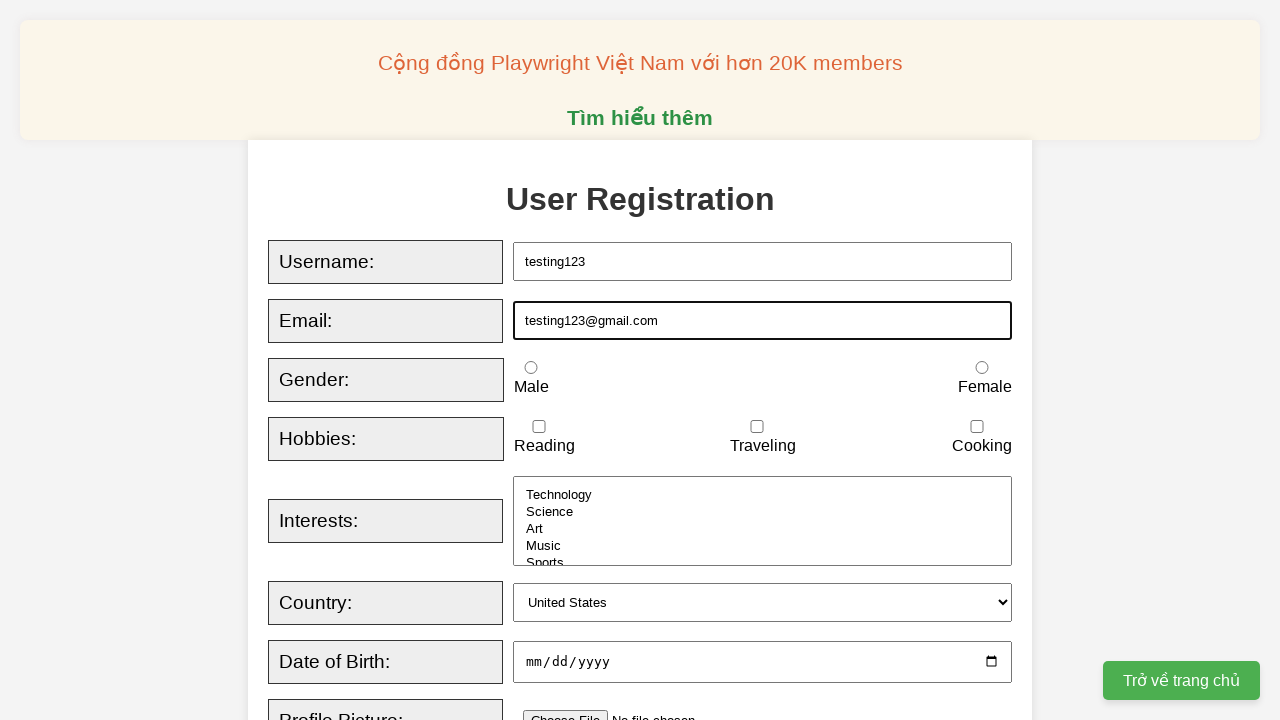

Clicked the Register button to submit the form at (528, 360) on role=button[name='Register']
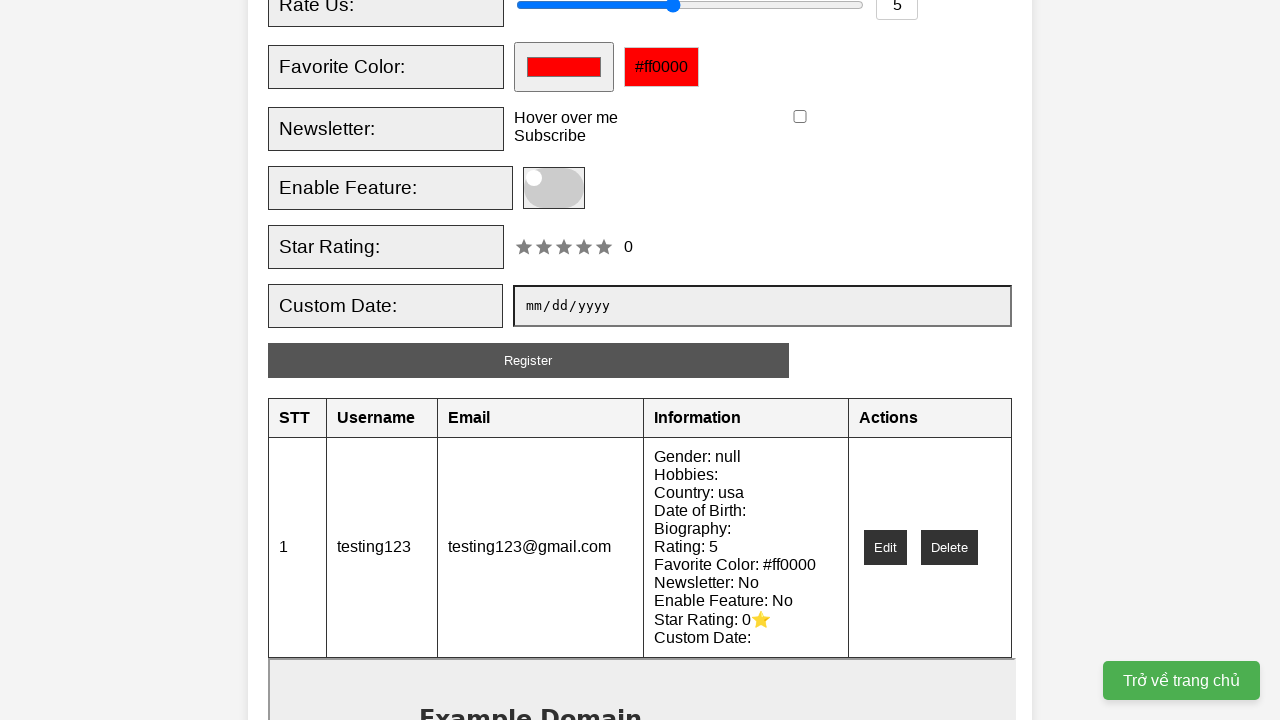

Verified user appears in the table - registration successful
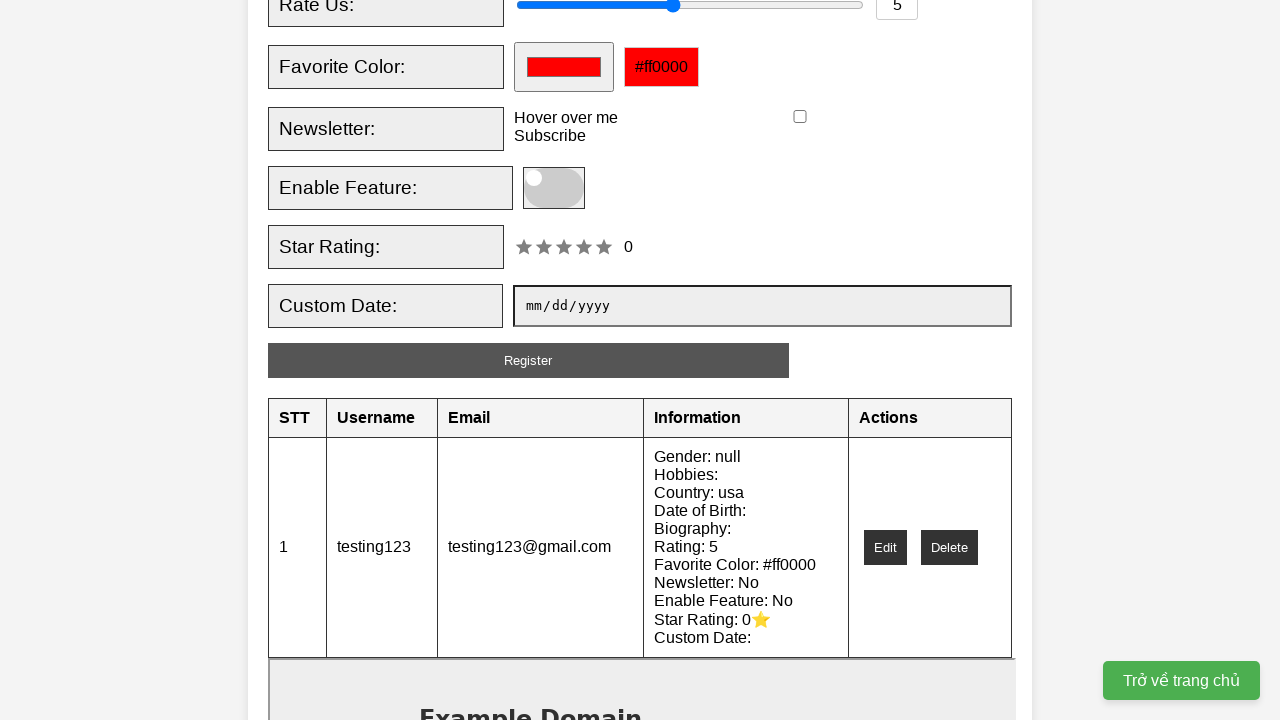

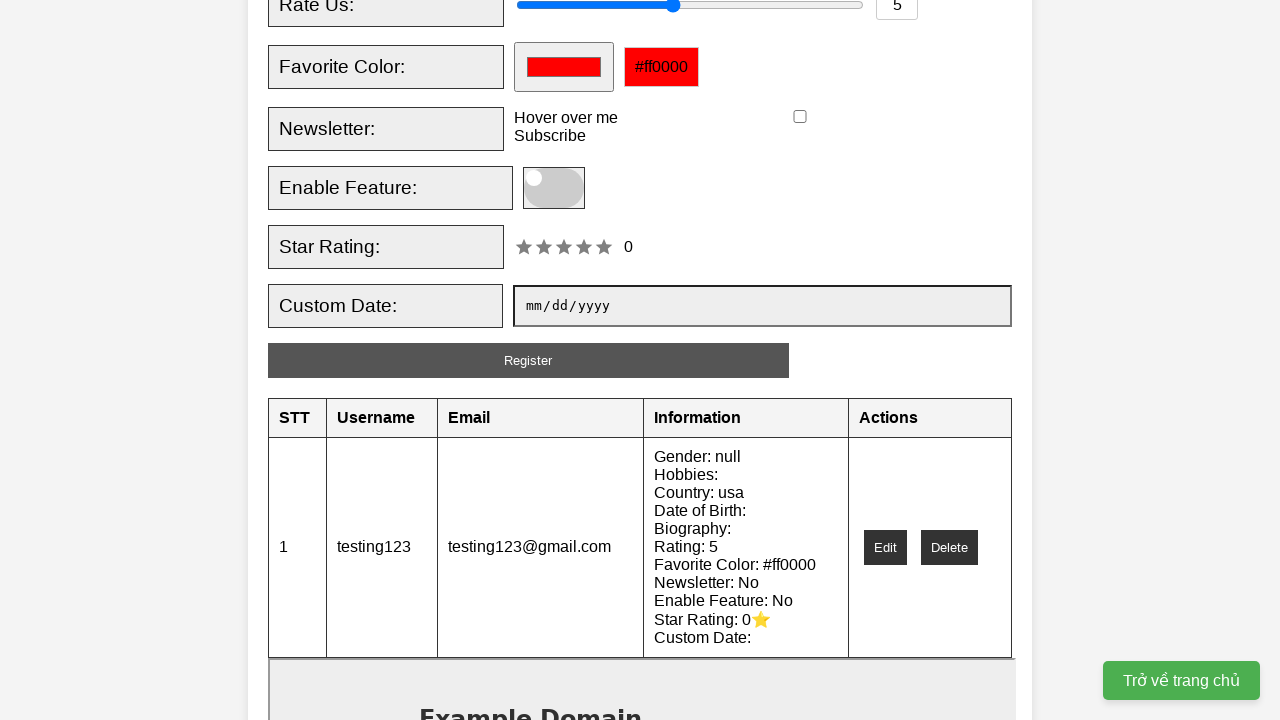